Tests search functionality by typing "radis" and verifying no fruit cards are displayed

Starting URL: https://labasse.github.io/fruits/

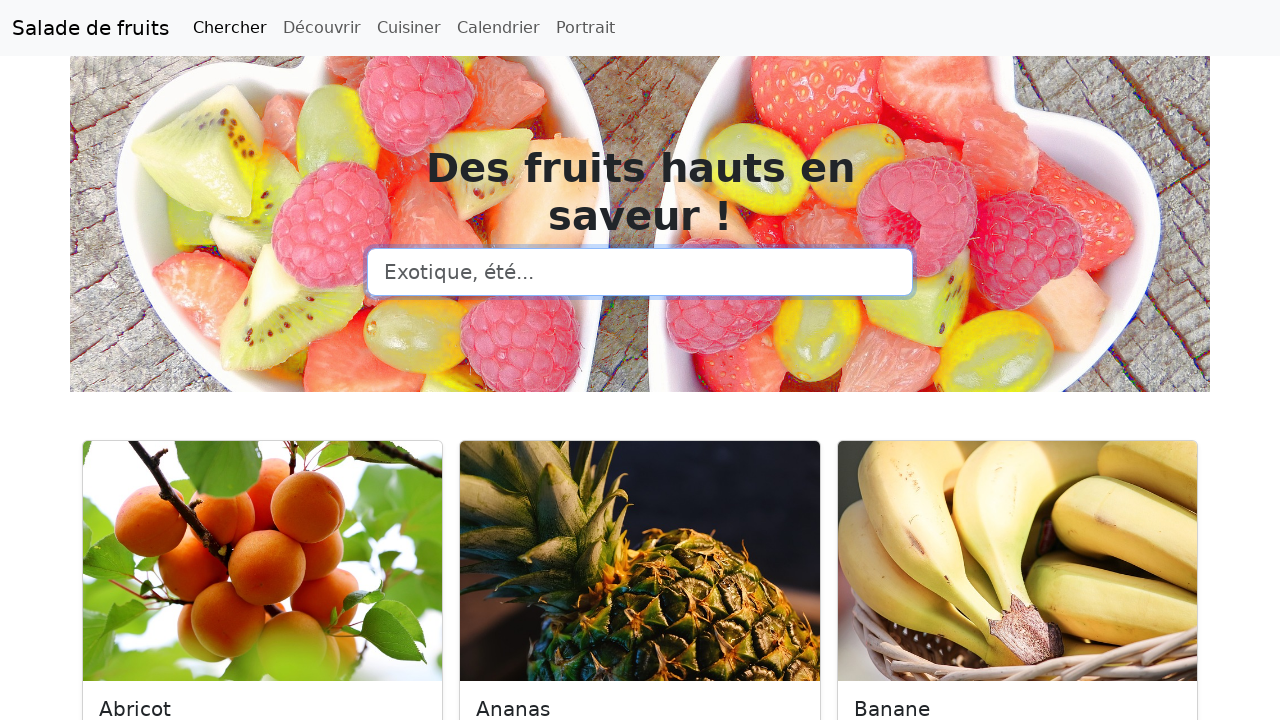

Clicked on search input field at (640, 272) on input[type=search]
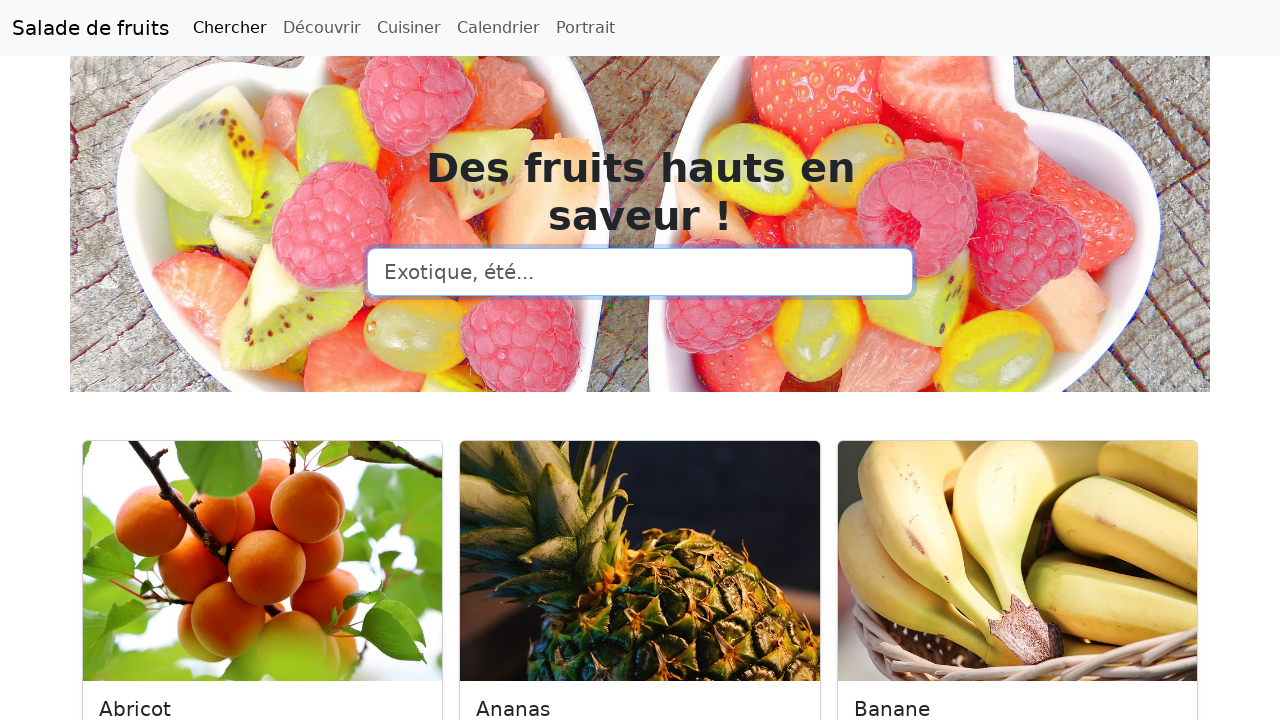

Typed 'radis' in search field on input[type=search]
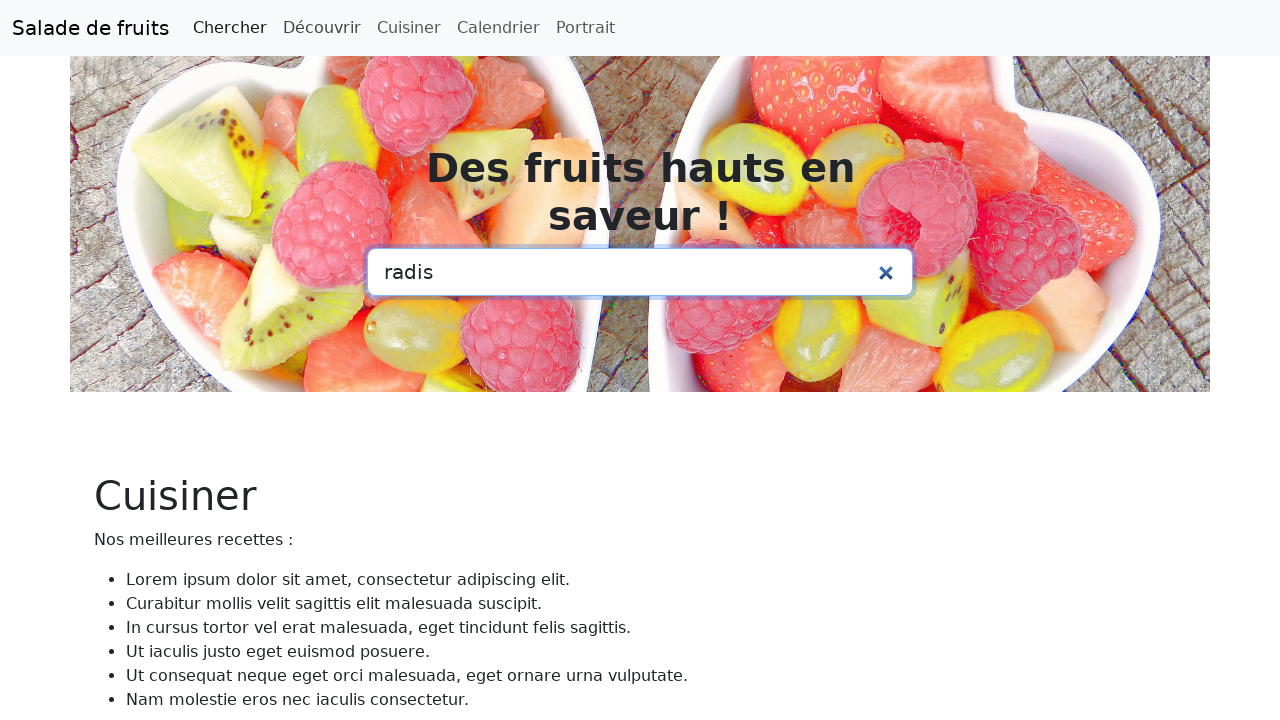

Waited 500ms for filter to apply
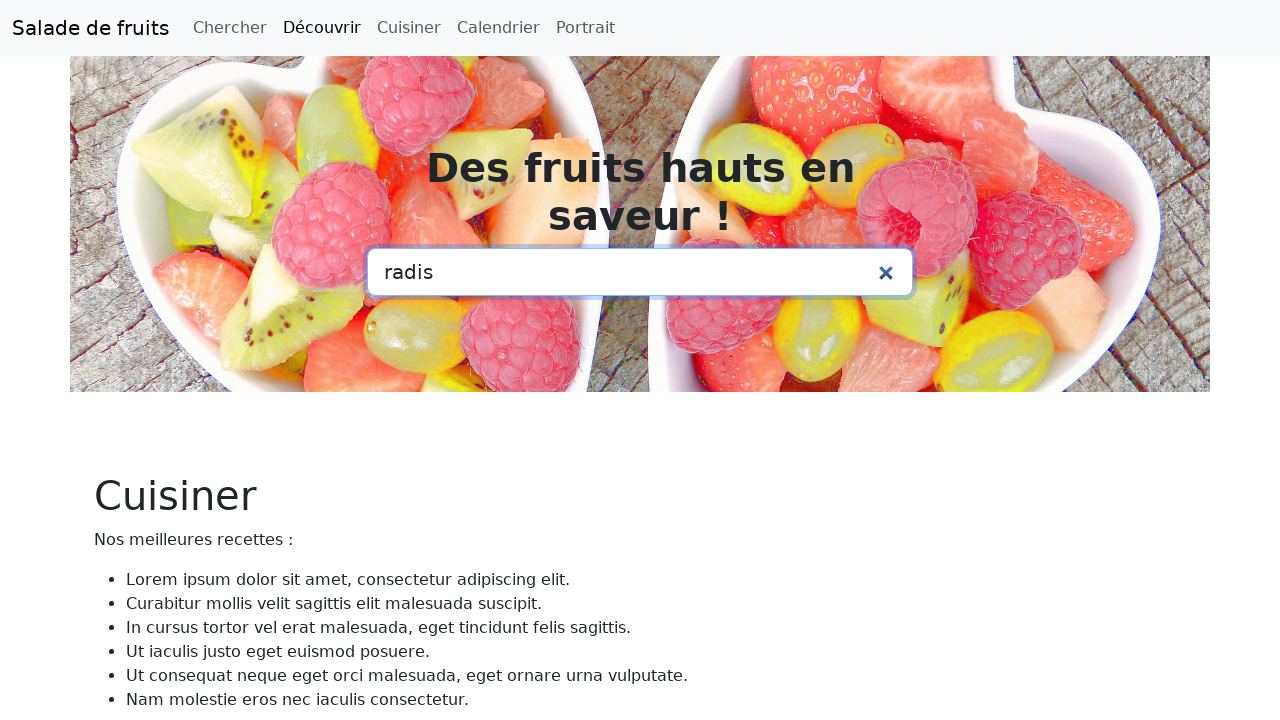

Retrieved all fruit cards from page
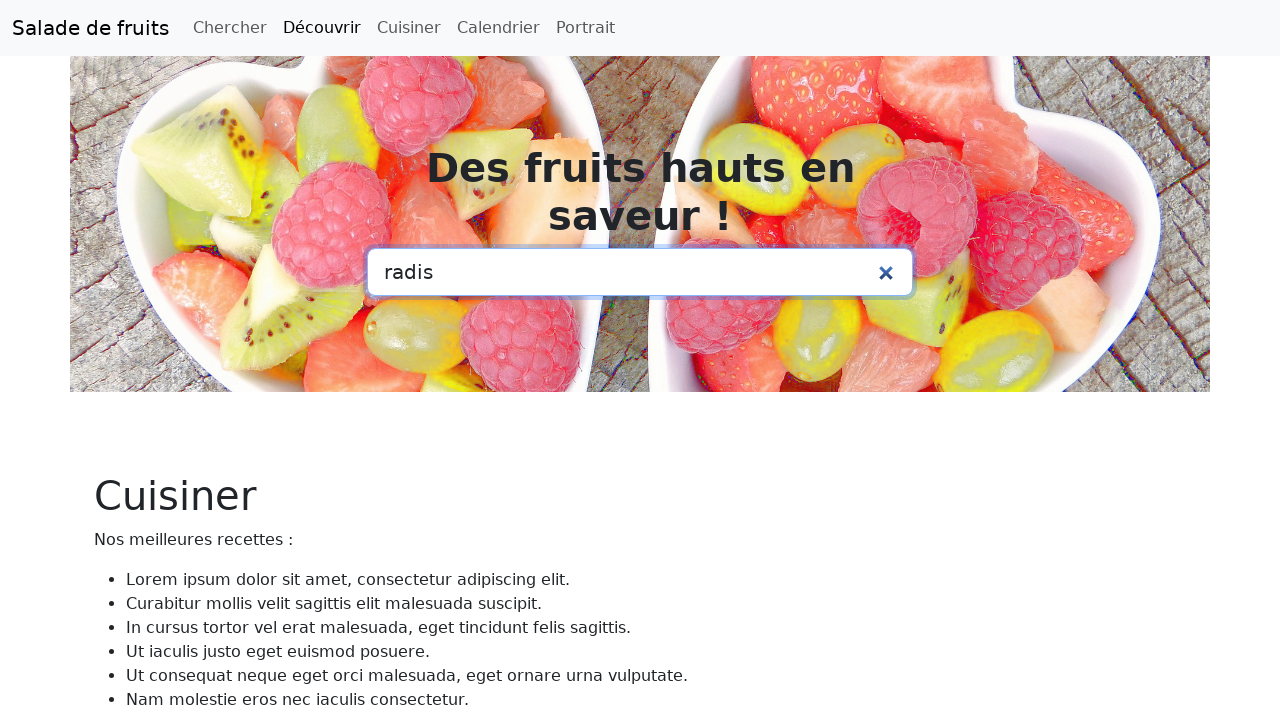

Verified that no fruit cards are displayed (search returned 0 results)
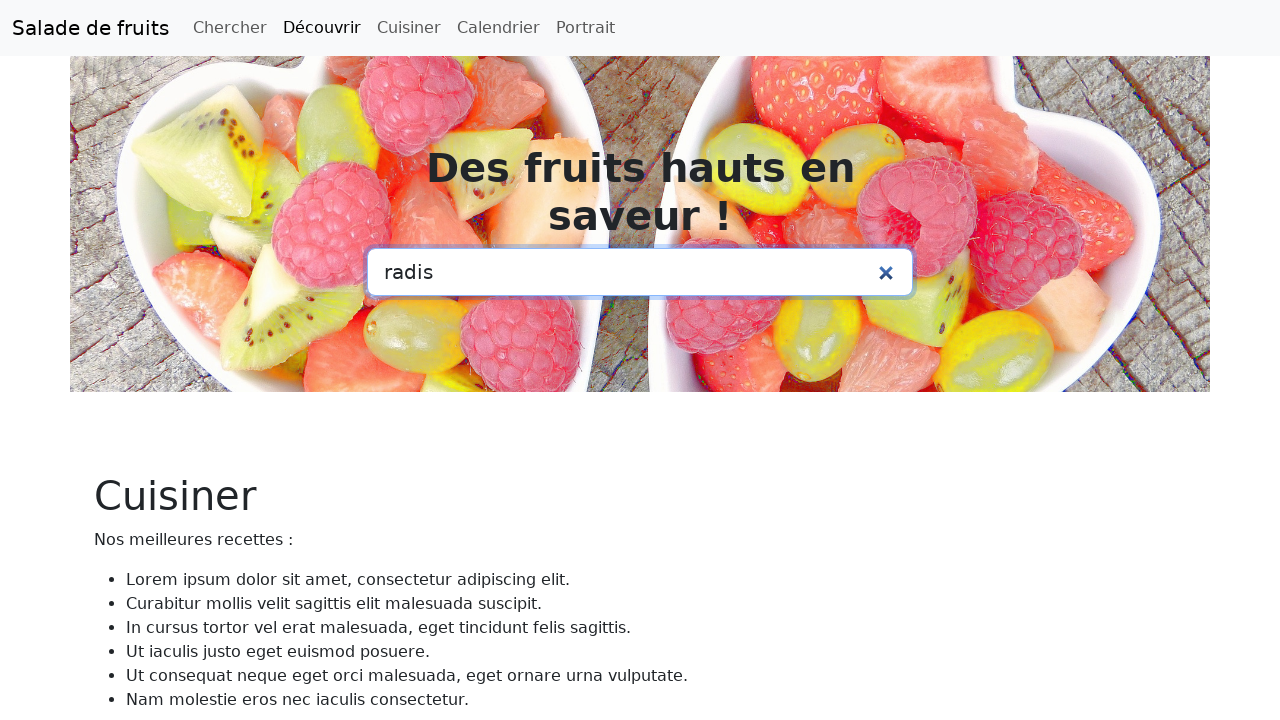

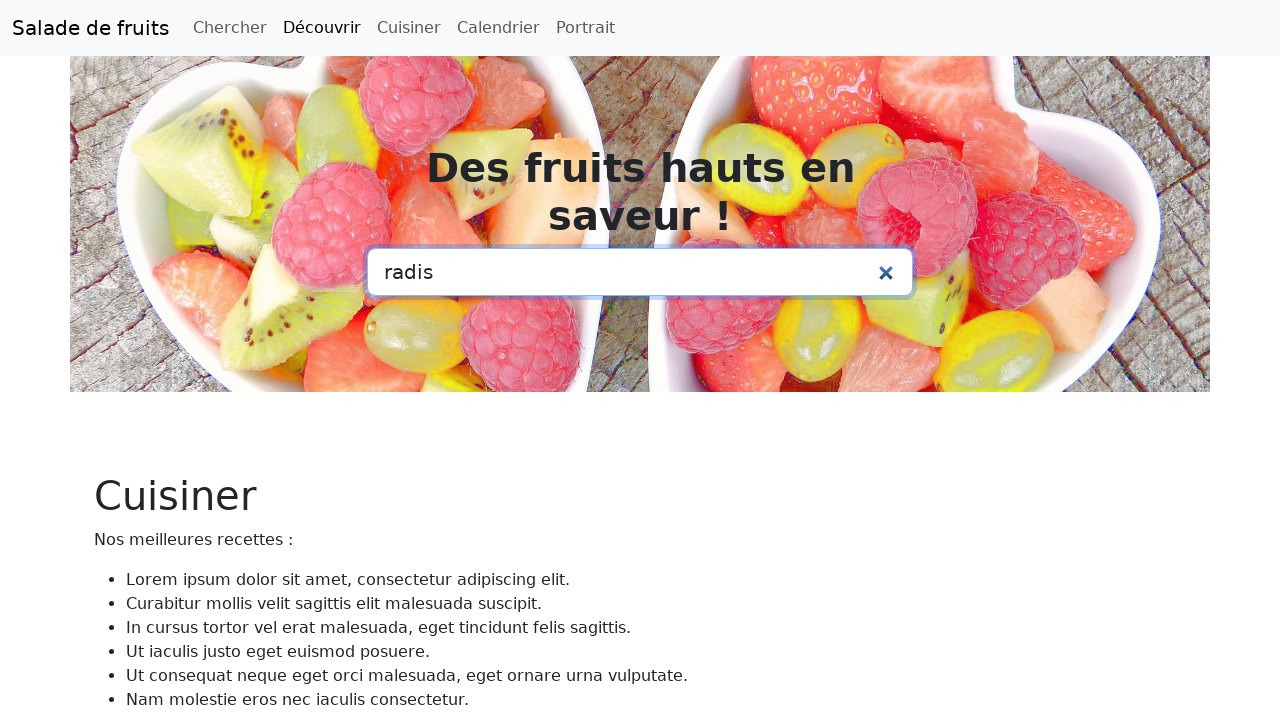